Tests adding a random product to the shopping cart by clicking on a product, adding it to cart, and verifying it appears in the cart page.

Starting URL: https://www.demoblaze.com/

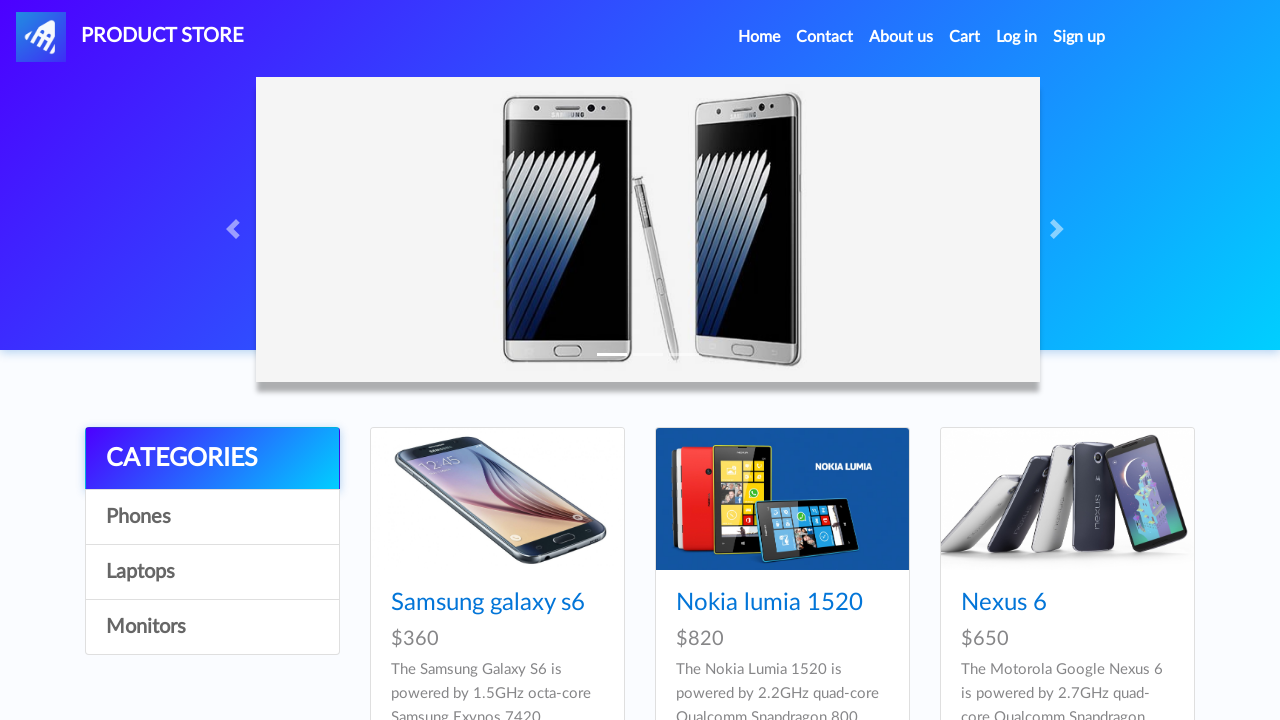

Home page loaded with product cards visible
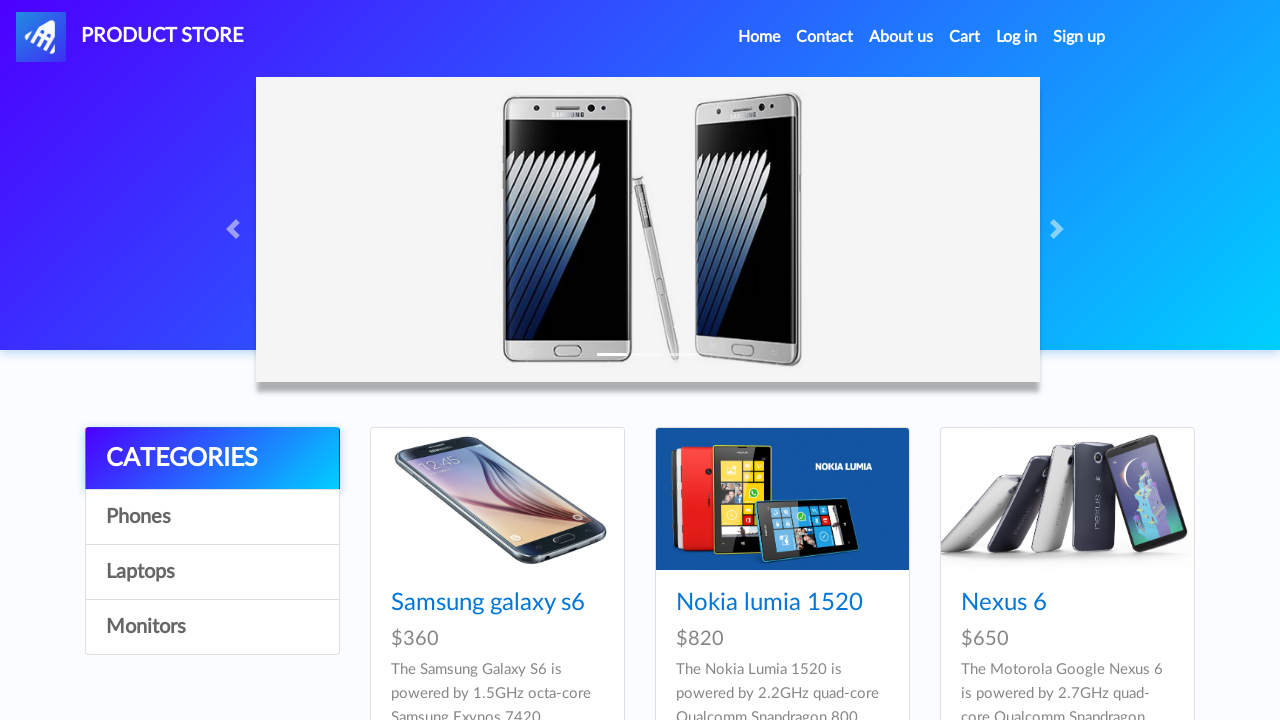

Located all product cards on the page
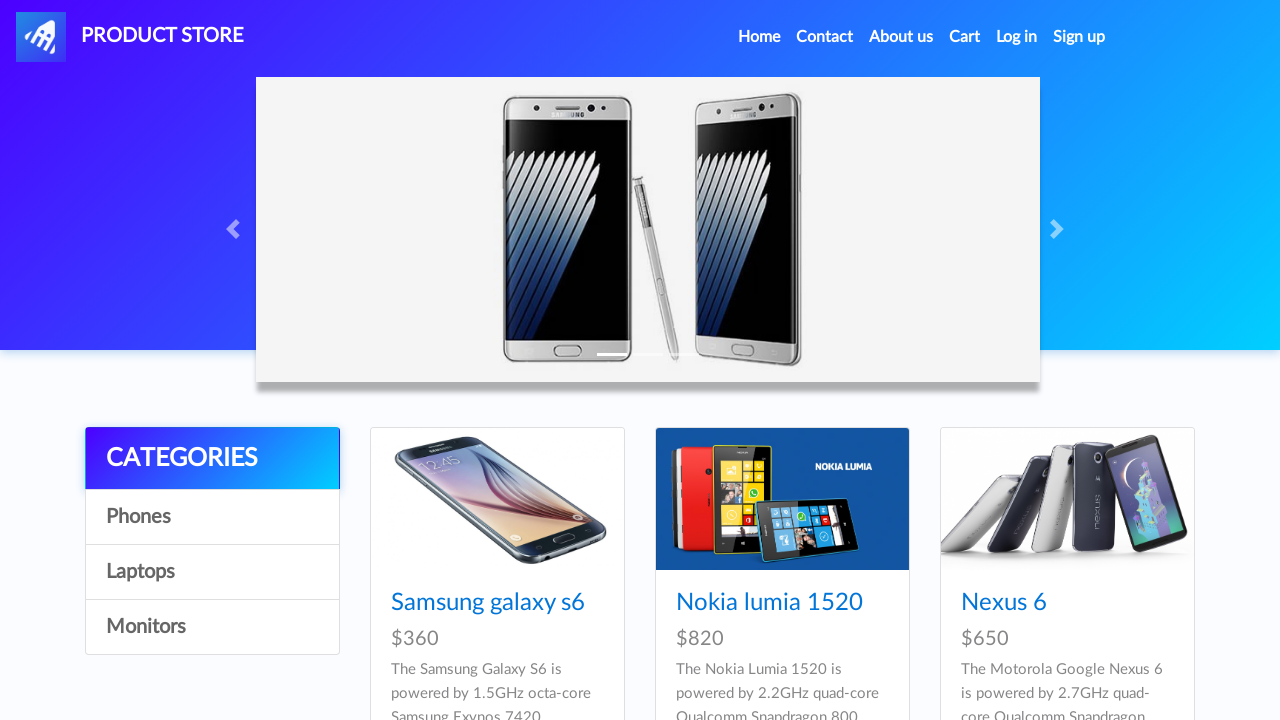

Retrieved first product name: Samsung galaxy s6
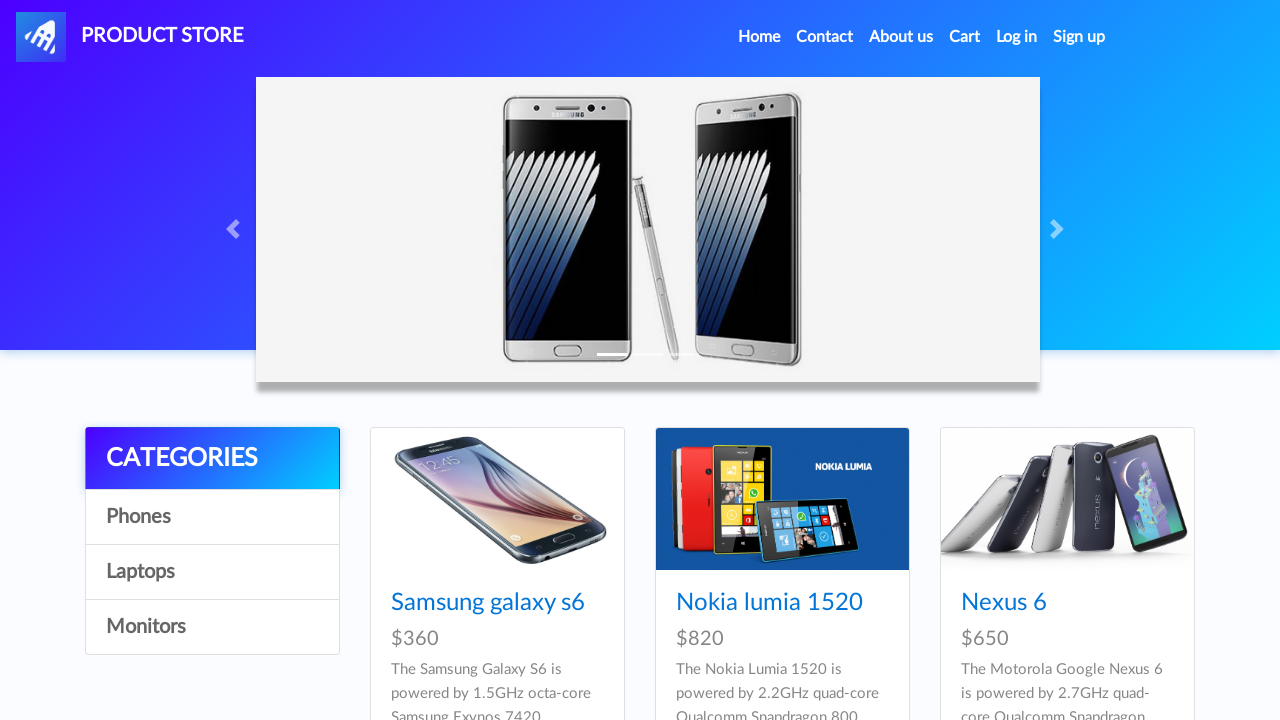

Clicked on the first product to open product page at (488, 603) on .card-block .hrefch >> nth=0
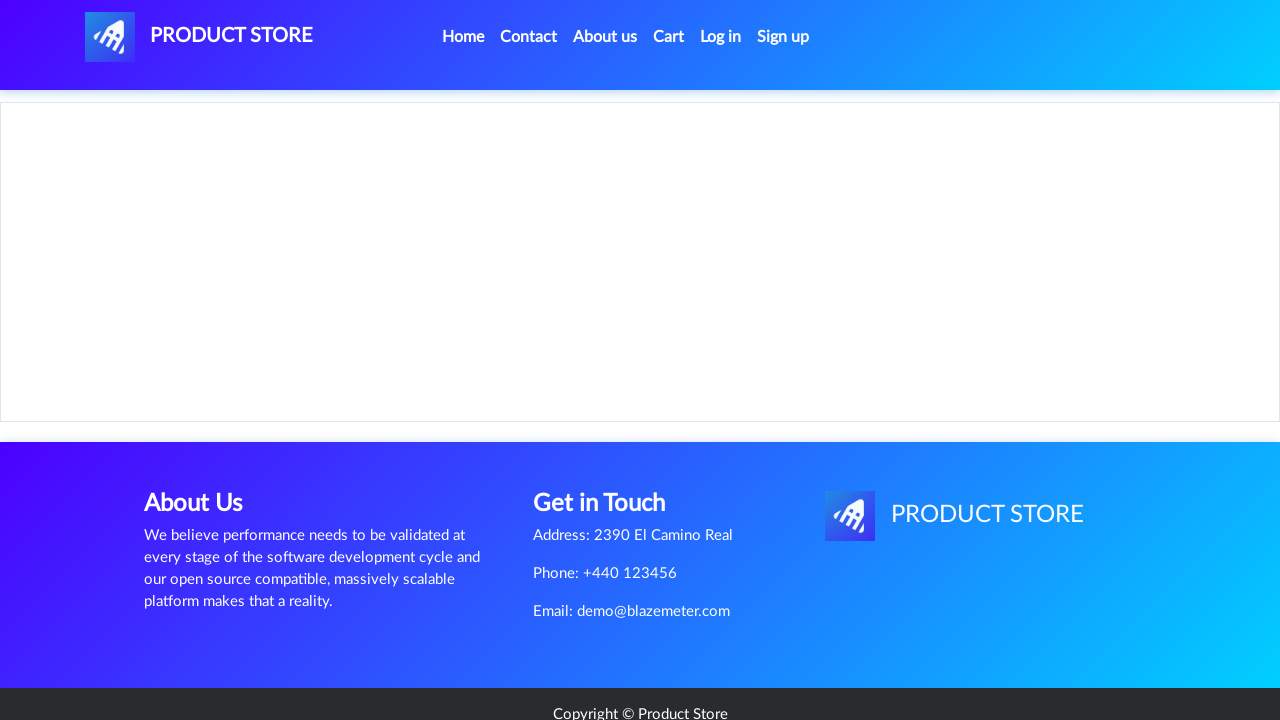

Product page loaded with Add to Cart button visible
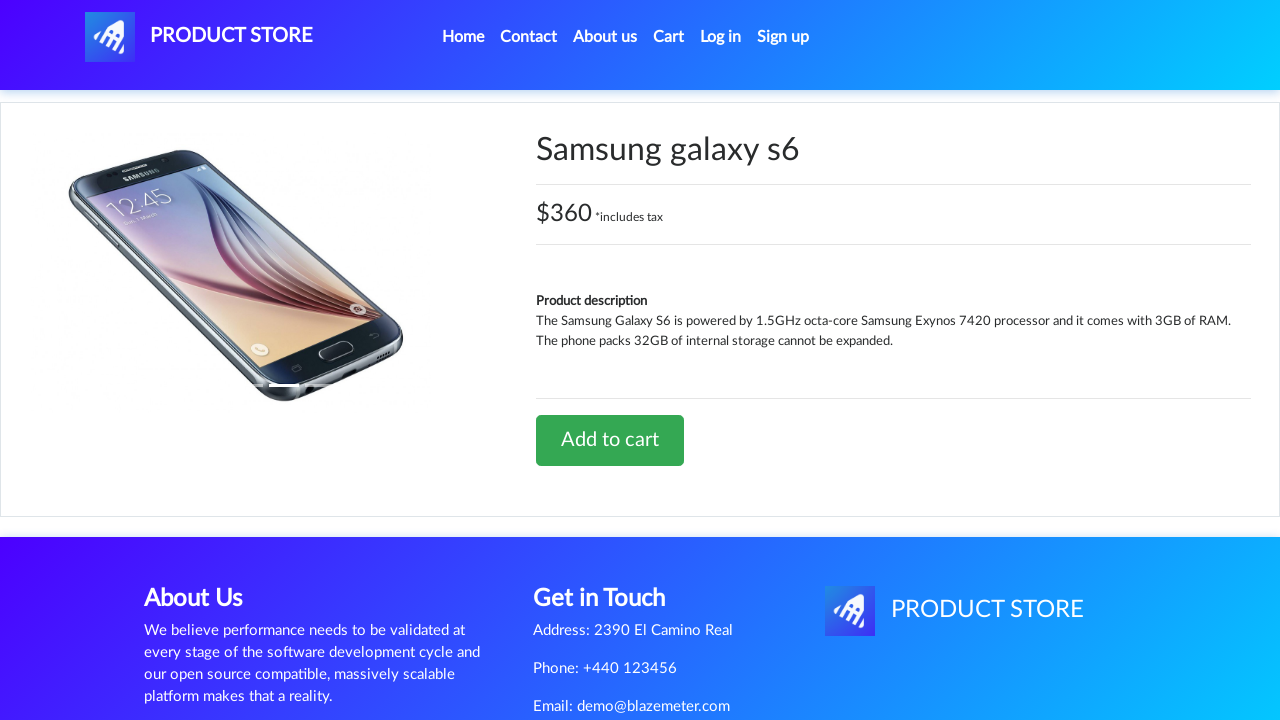

Clicked Add to Cart button at (610, 440) on .btn-success
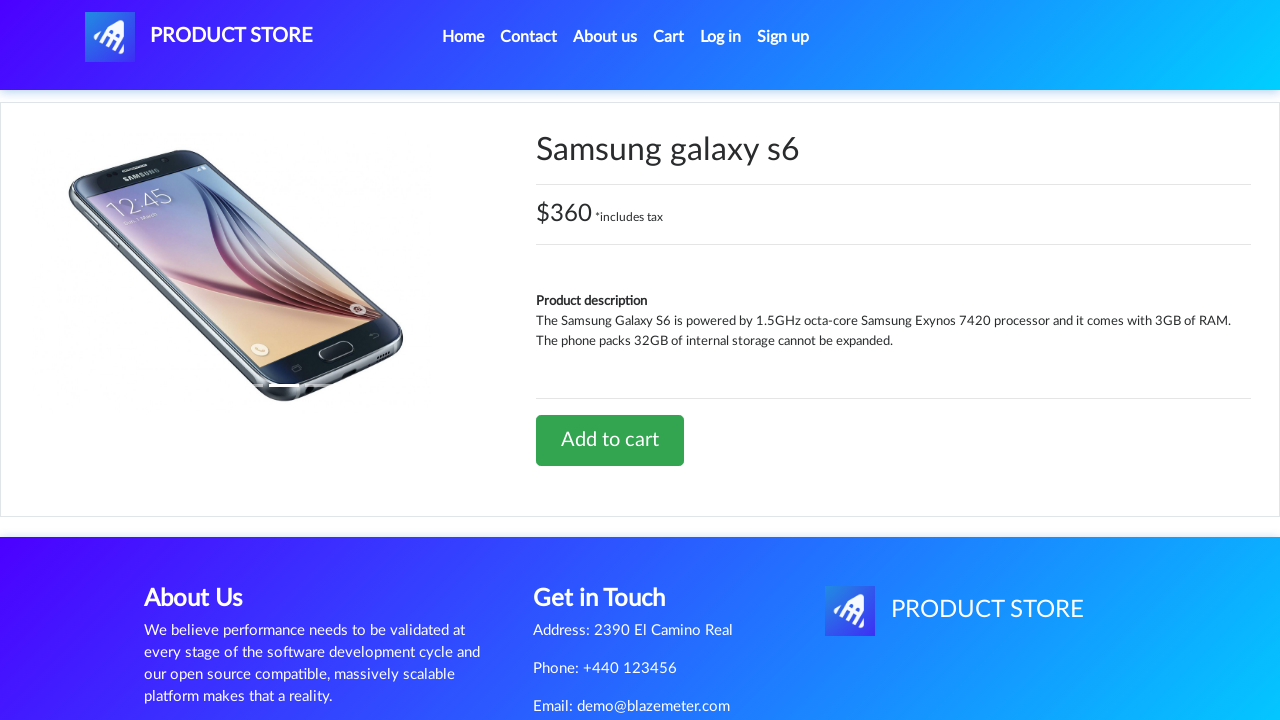

Set up dialog handler to accept alerts
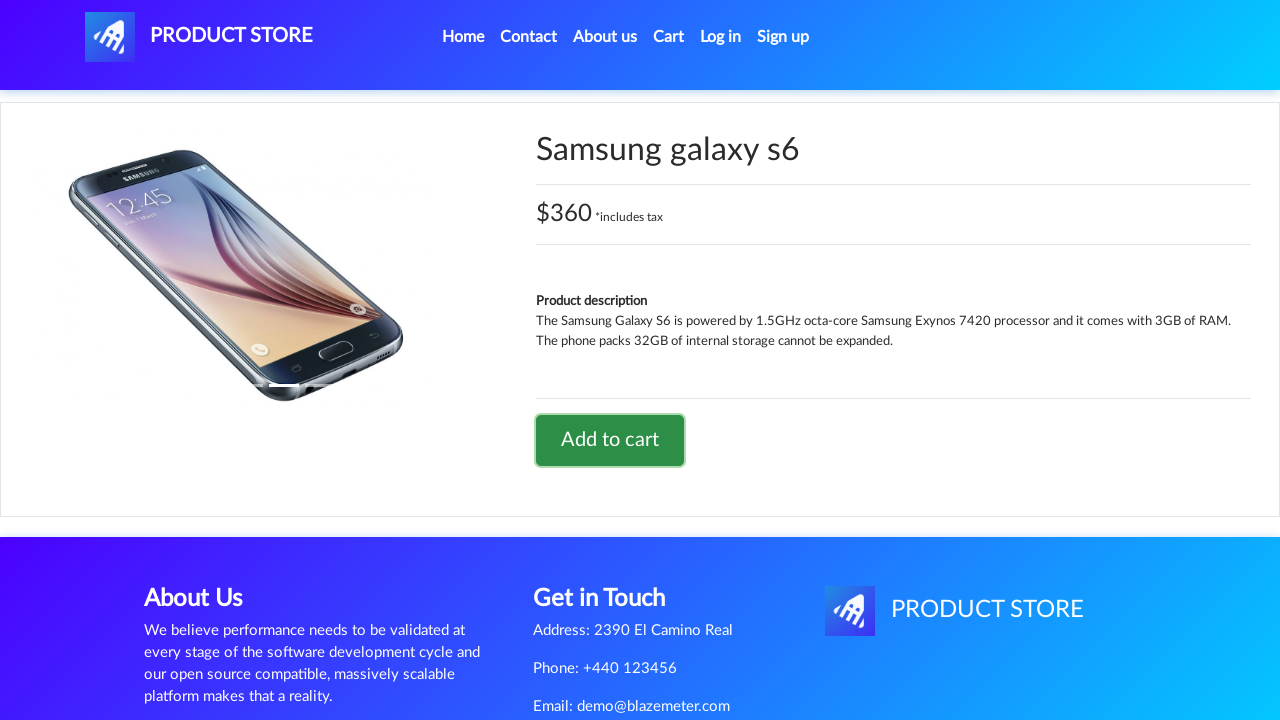

Waited for alert confirmation
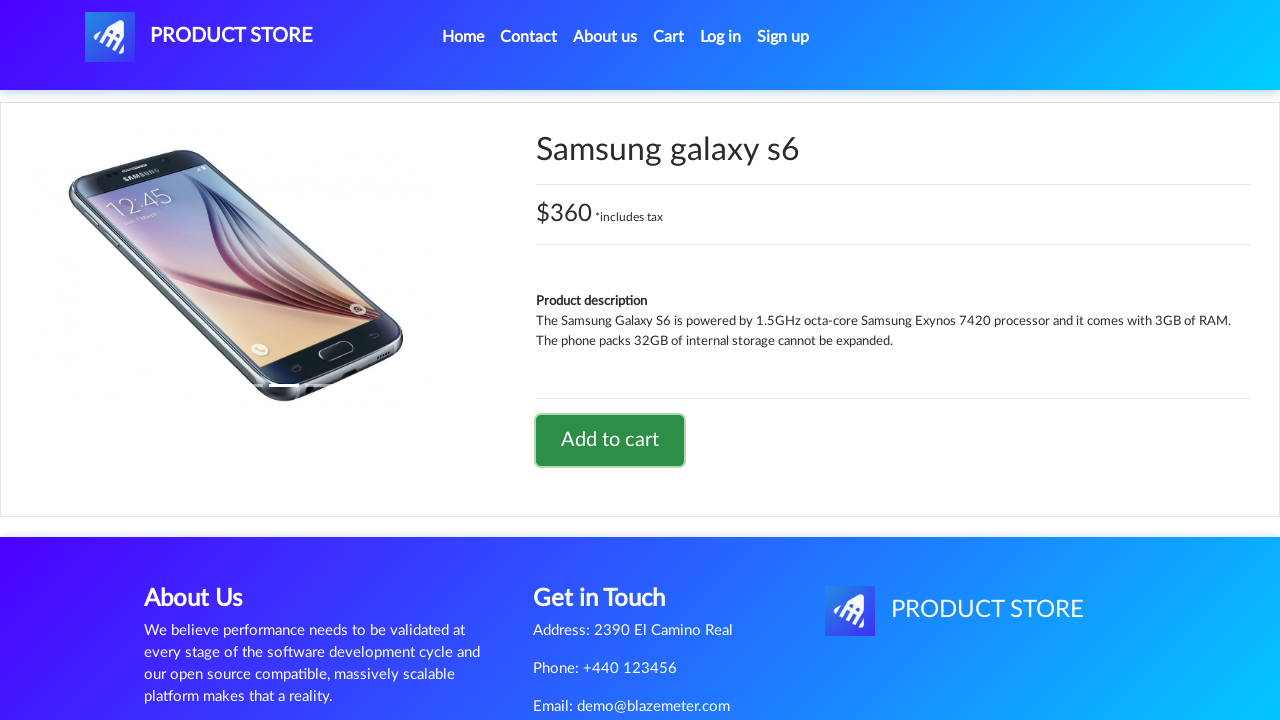

Clicked on Cart menu to navigate to cart page at (669, 37) on #cartur
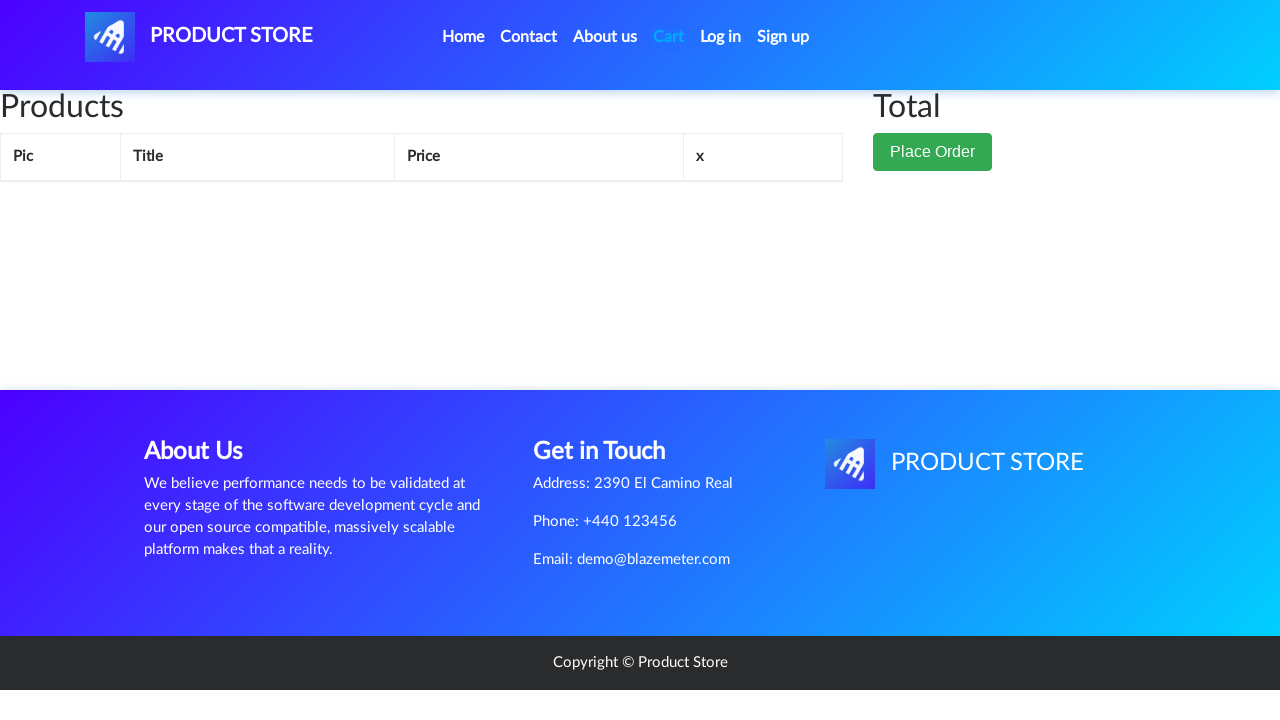

Cart page loaded with items table visible
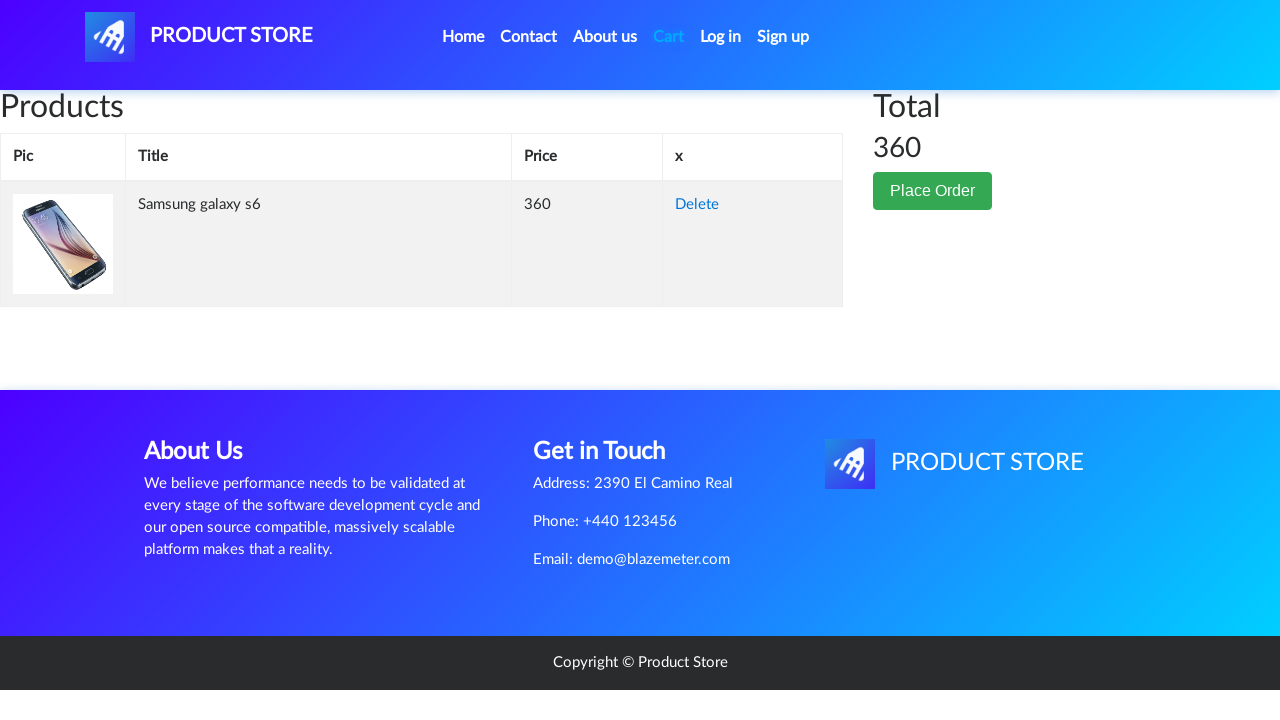

Retrieved cart item name: Samsung galaxy s6 - Verified product successfully added to cart
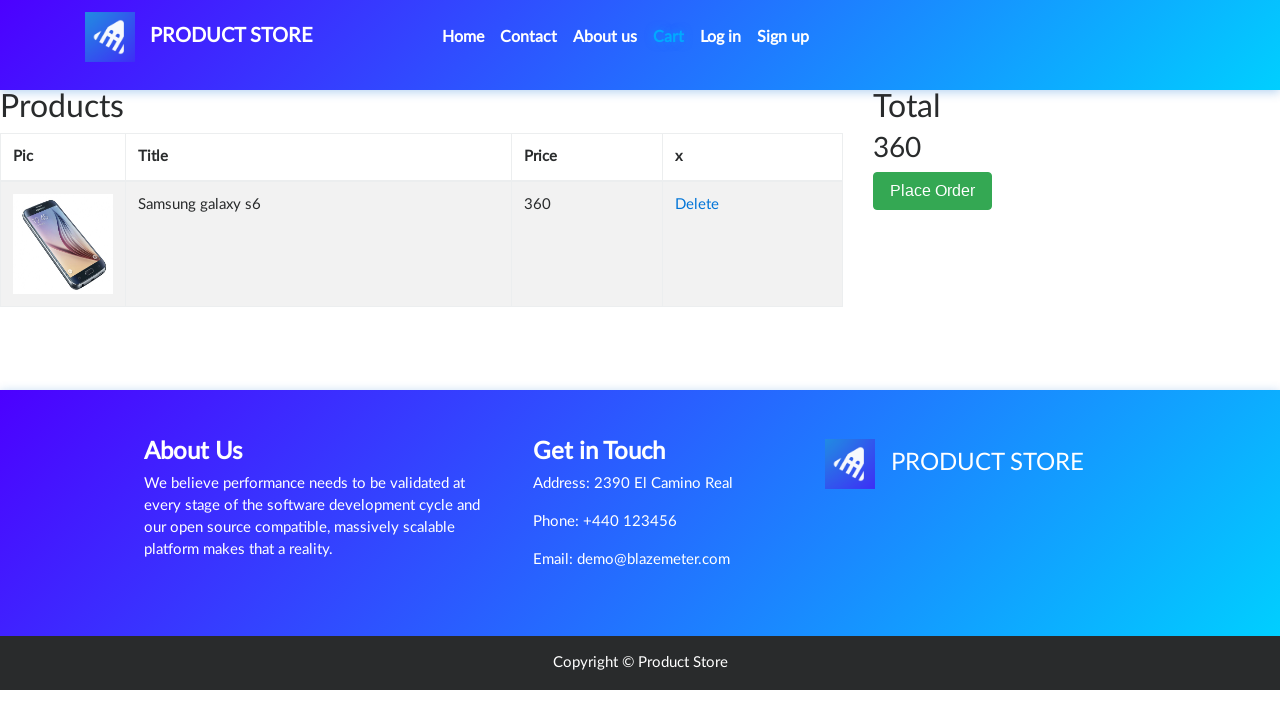

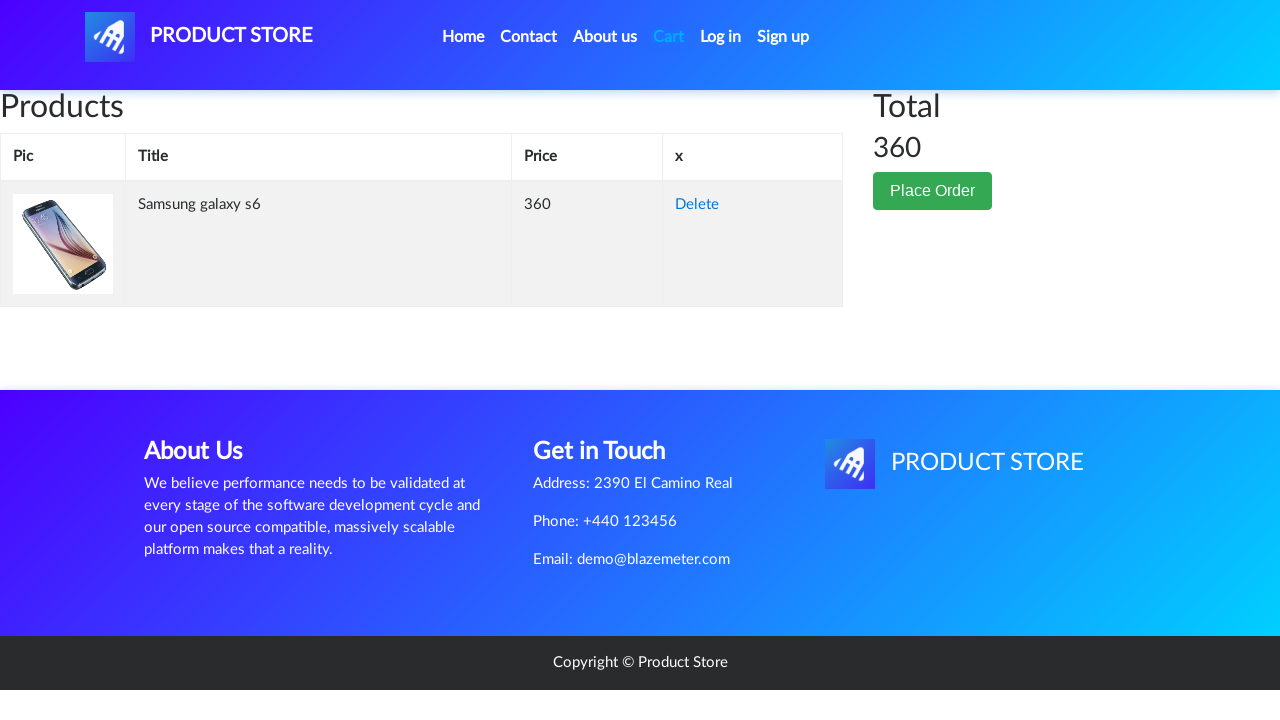